Opens a GitHub repository page and verifies that the Issues tab is visible on the page.

Starting URL: https://github.com/Anth0nySt/AllureReports

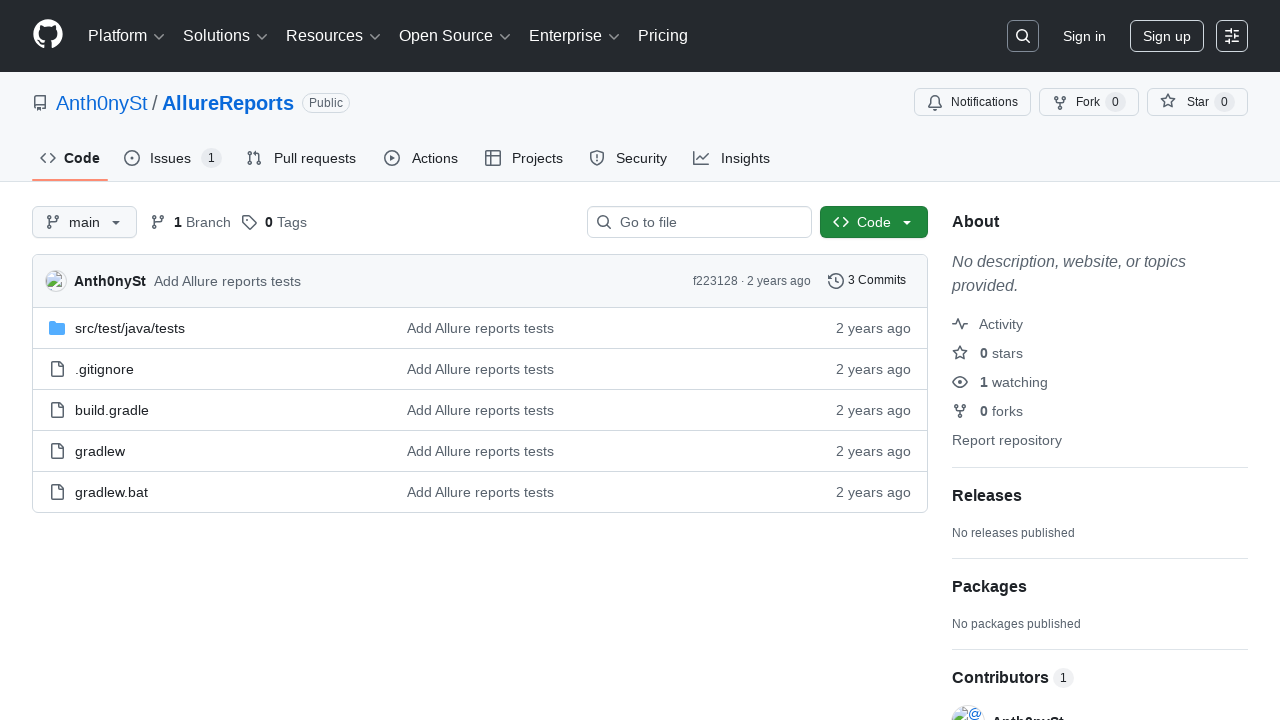

Navigated to GitHub repository page
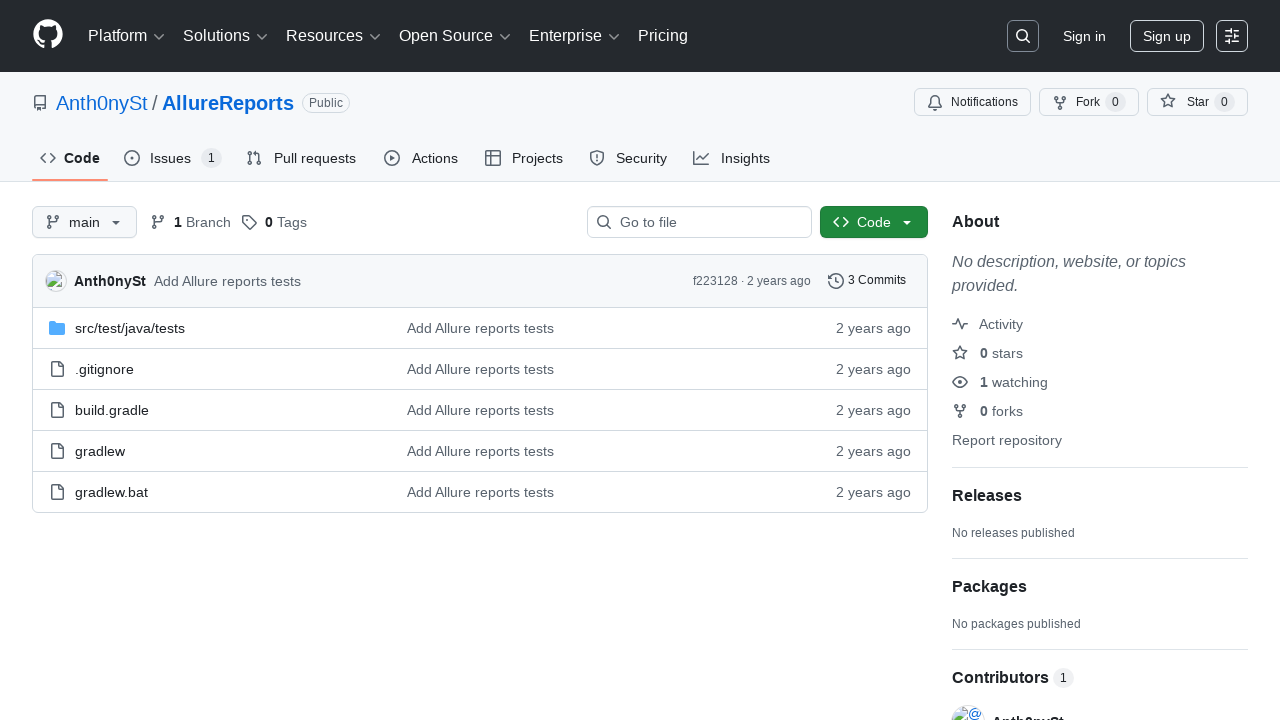

Issues tab became visible
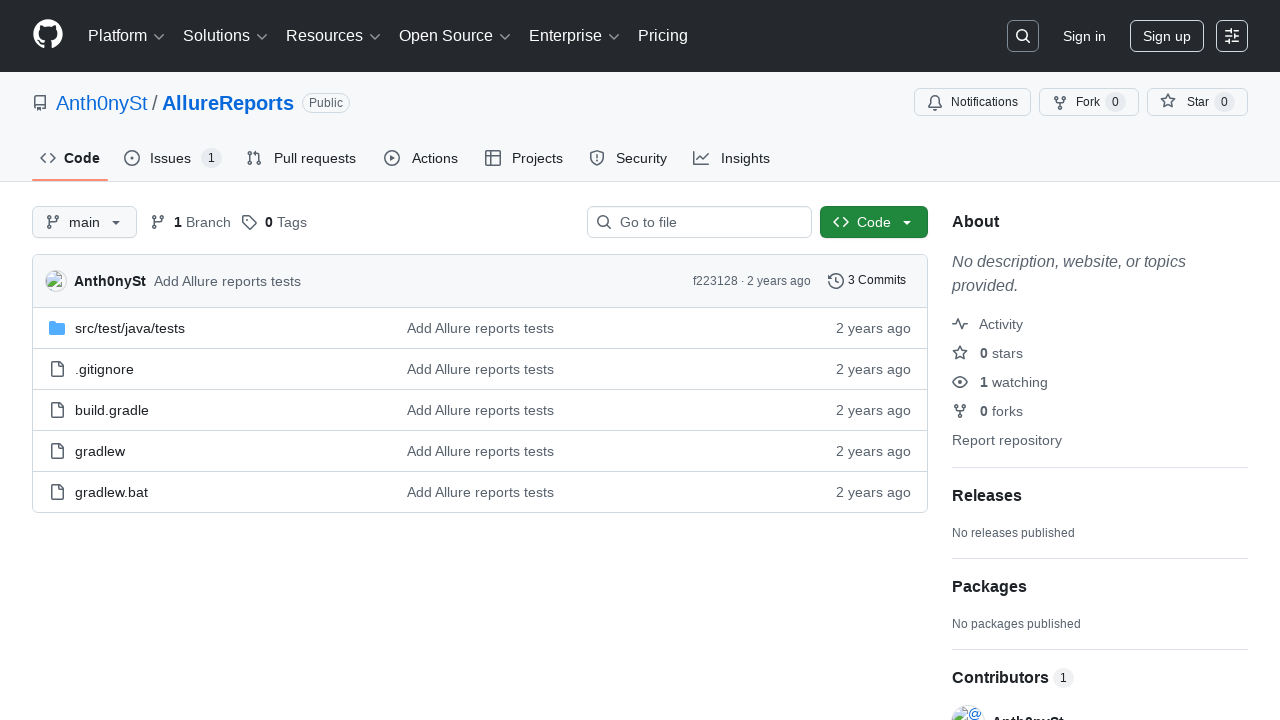

Verified that Issues tab is visible on the page
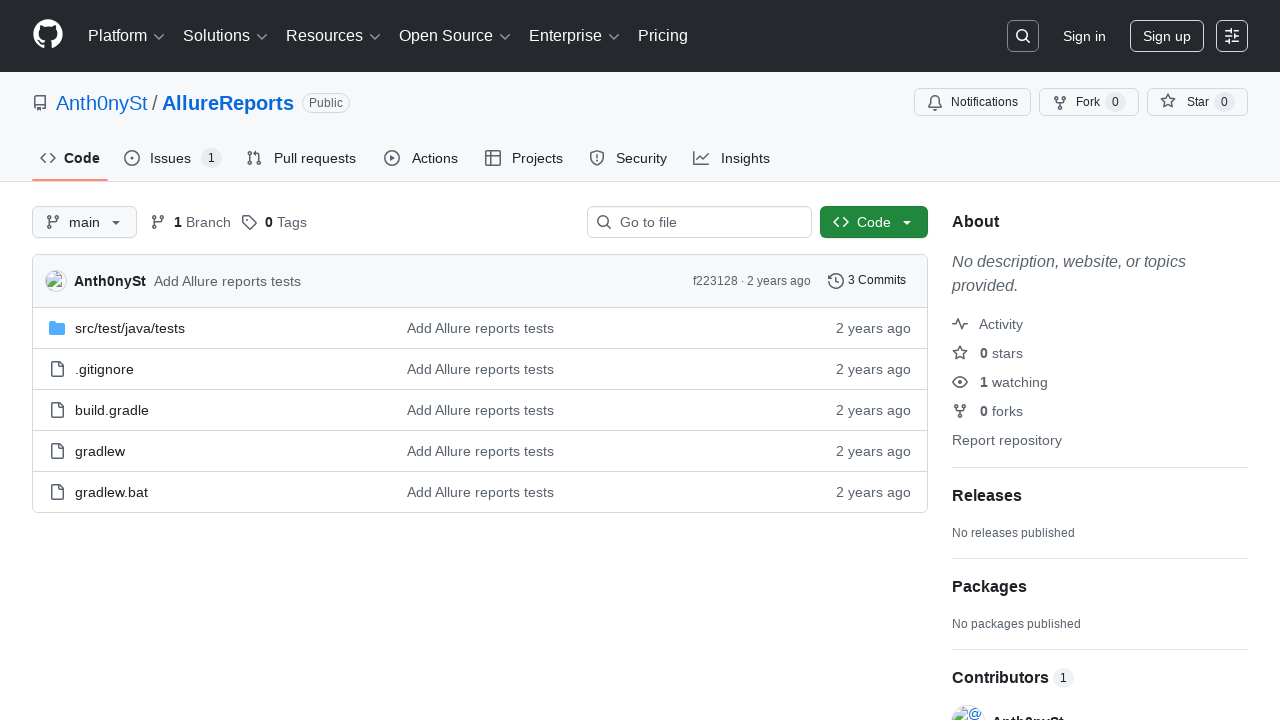

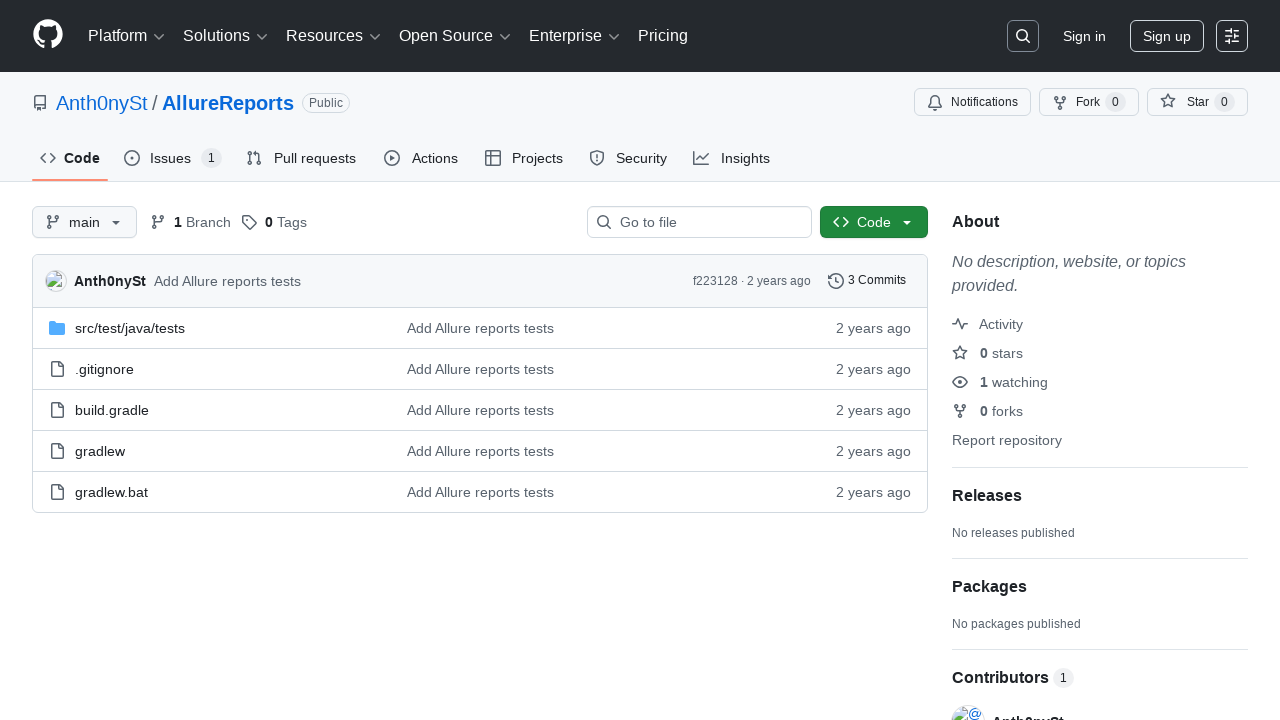